Tests timed alert functionality by clicking a button that triggers an alert after a delay, then accepting the alert

Starting URL: https://demoqa.com/alerts

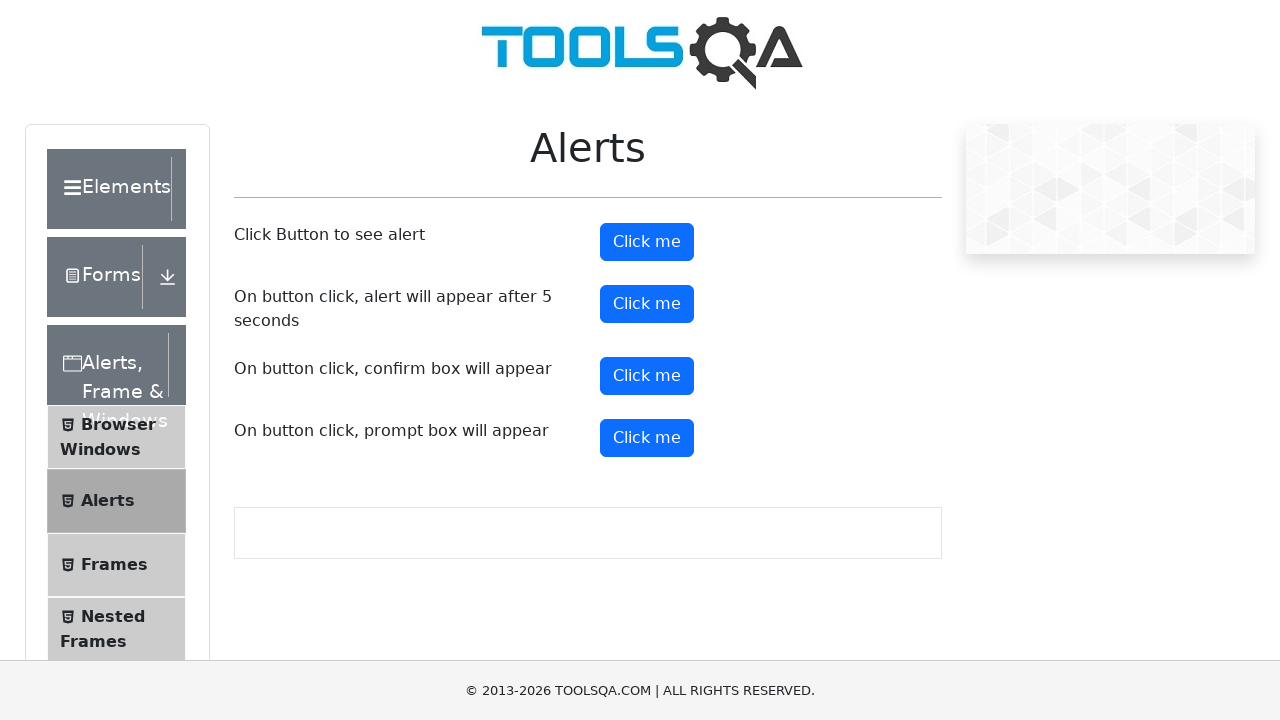

Set up dialog handler to automatically accept alerts
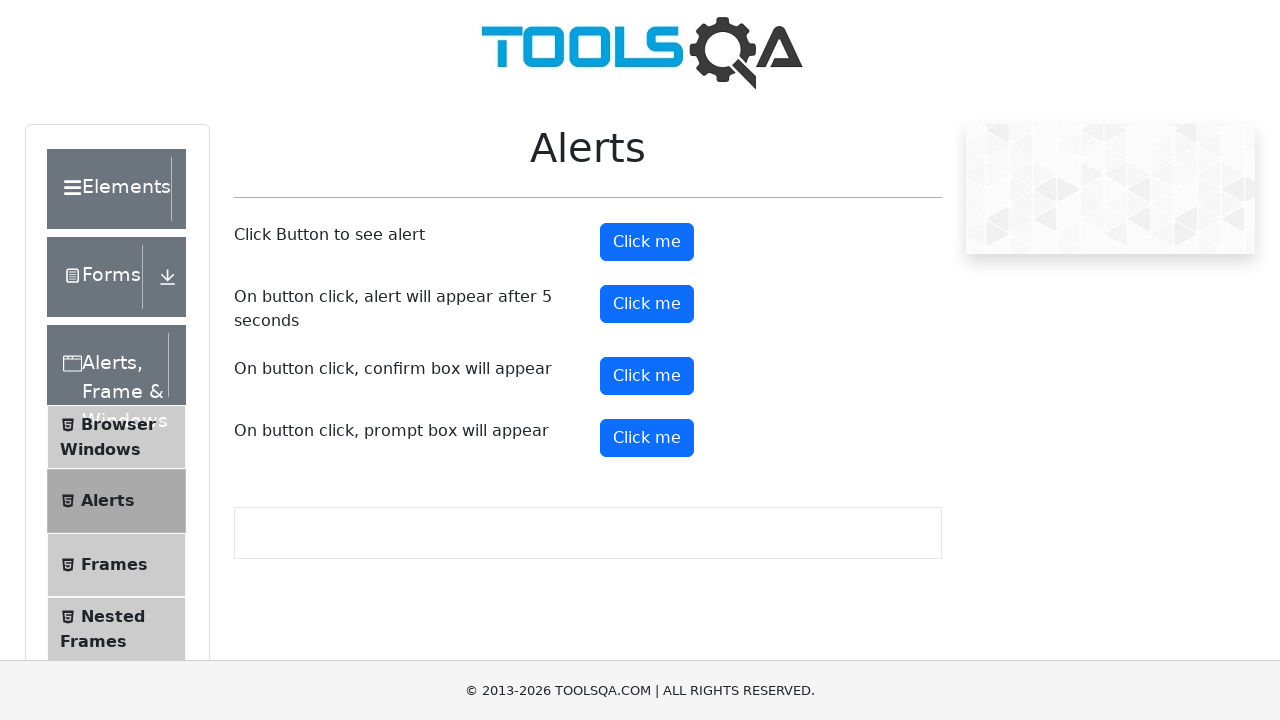

Clicked the timed alert button at (647, 304) on #timerAlertButton
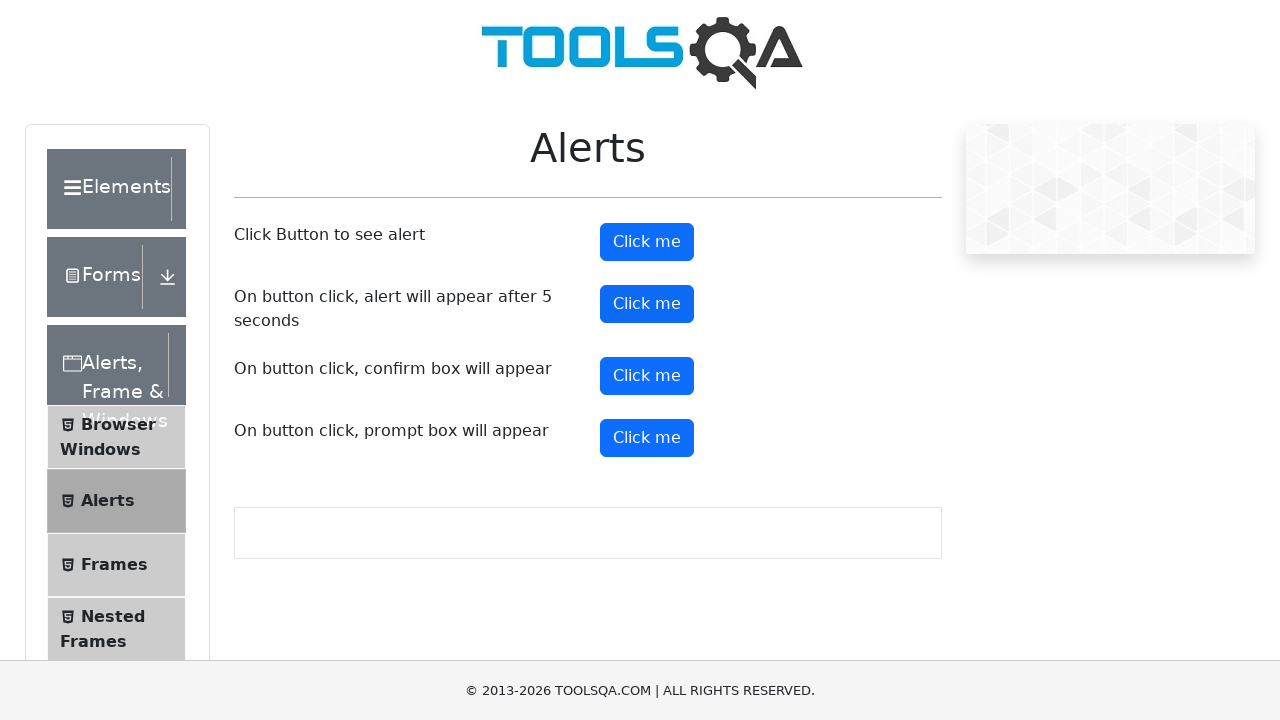

Waited 6 seconds for the timed alert to appear and be accepted
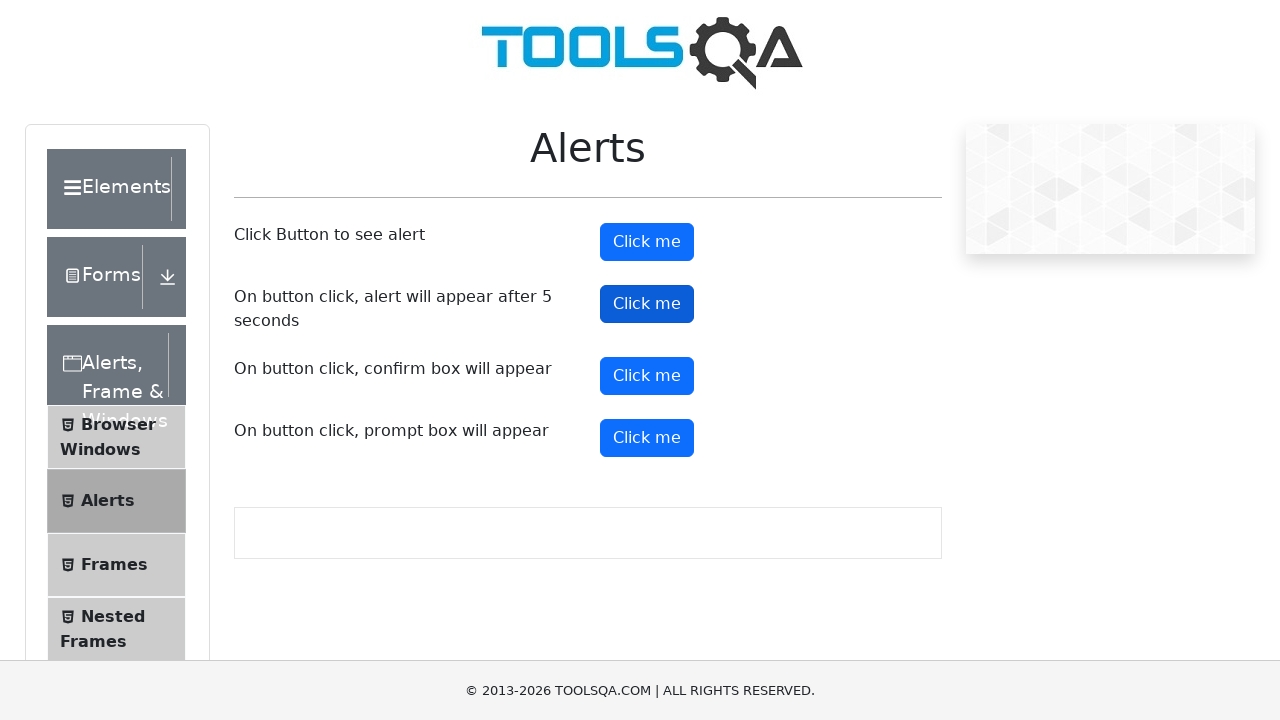

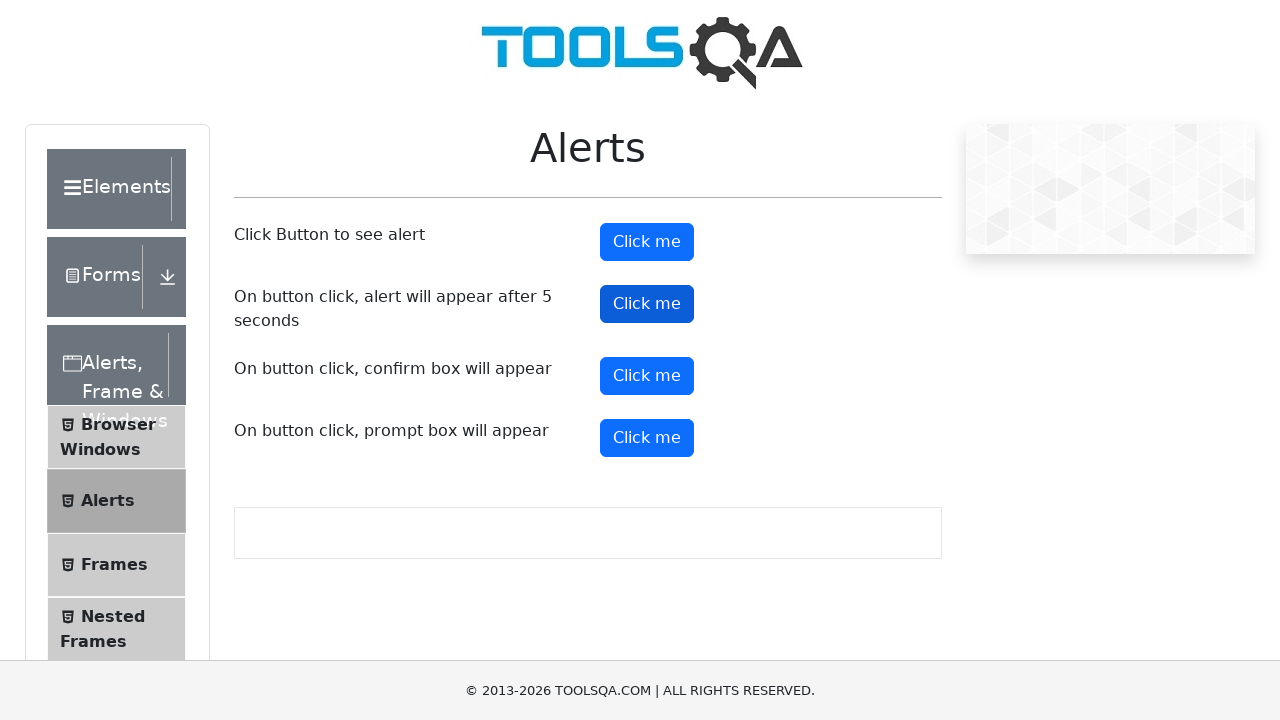